Tests that the Clear completed button displays the correct text

Starting URL: https://demo.playwright.dev/todomvc

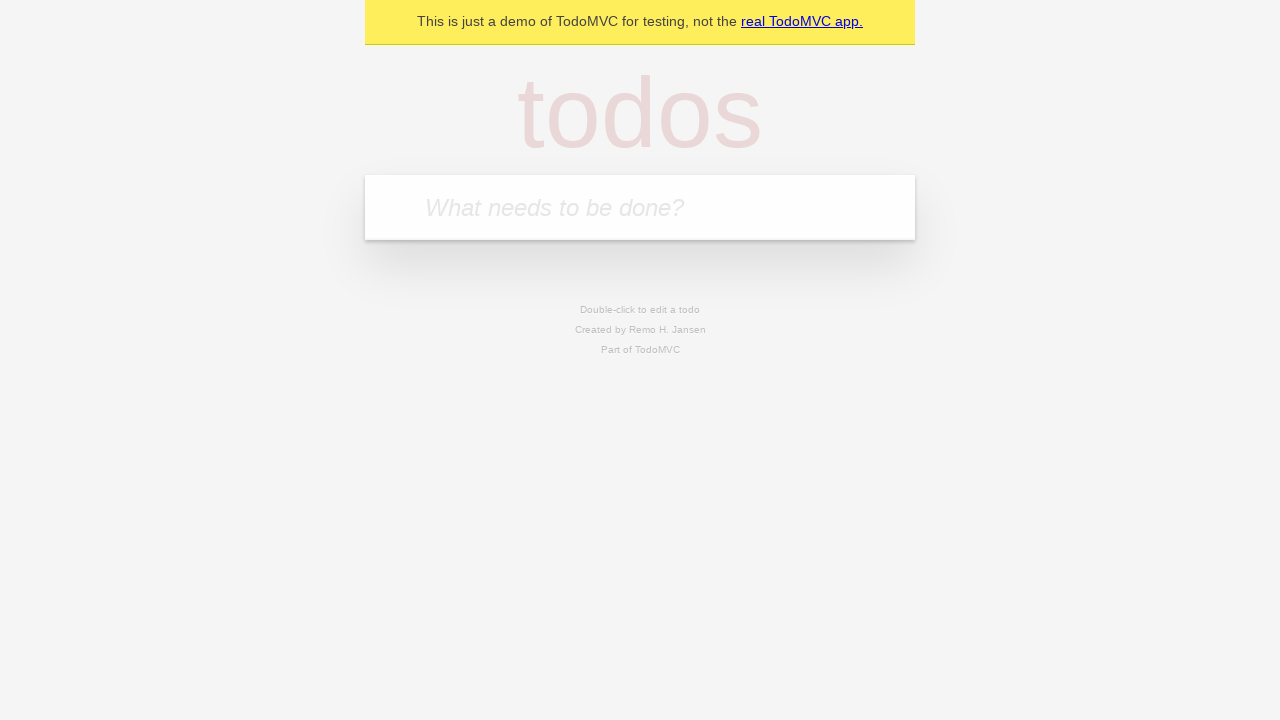

Located the 'What needs to be done?' input field
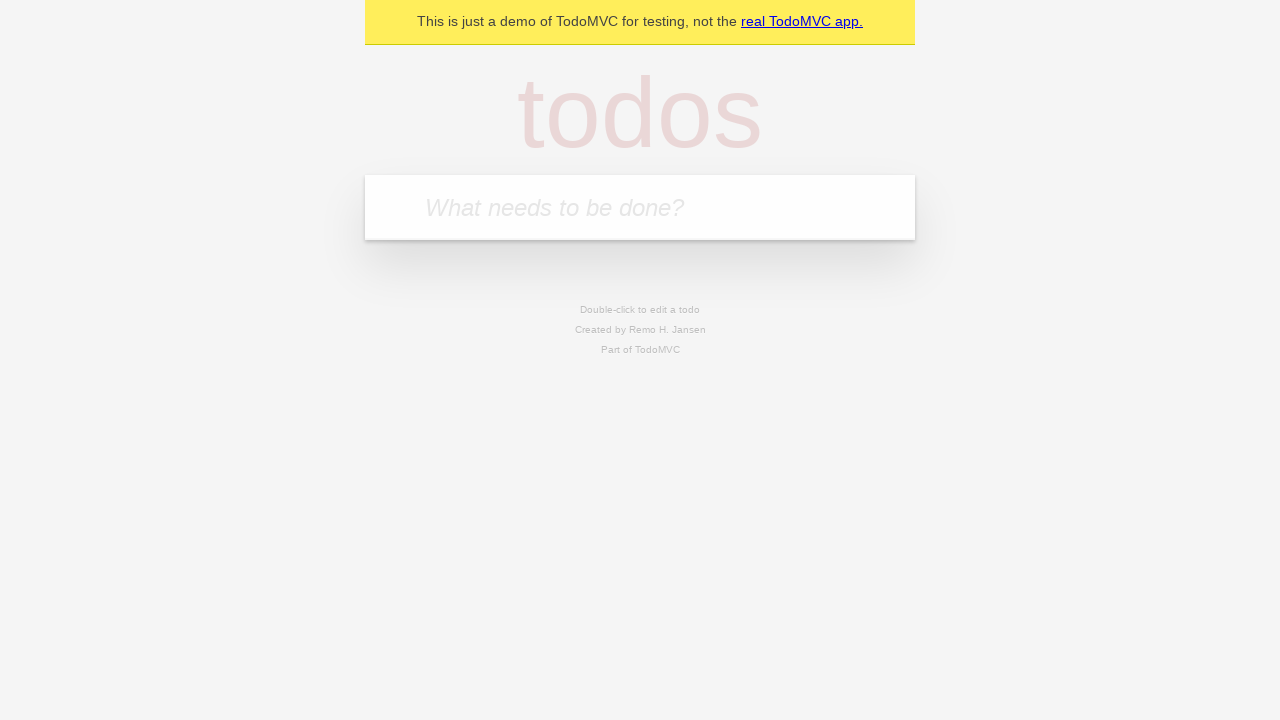

Filled todo input with 'buy some cheese' on internal:attr=[placeholder="What needs to be done?"i]
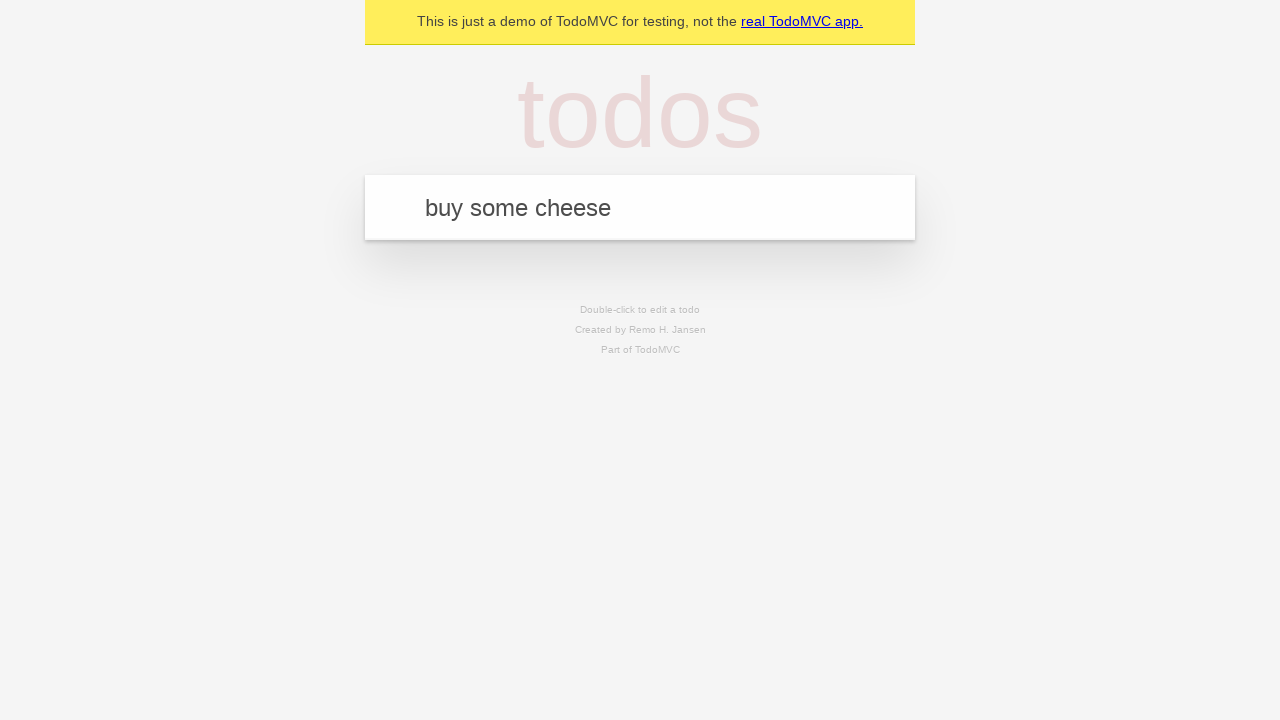

Pressed Enter to add todo 'buy some cheese' on internal:attr=[placeholder="What needs to be done?"i]
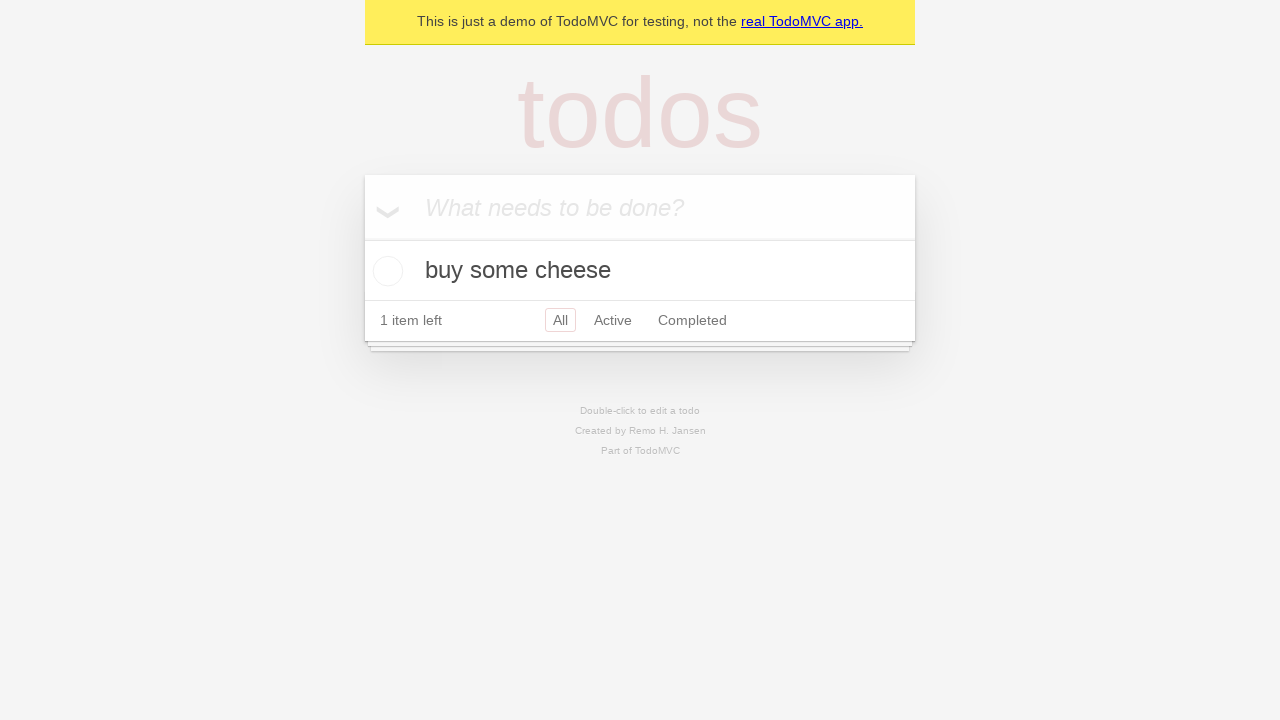

Filled todo input with 'feed the cat' on internal:attr=[placeholder="What needs to be done?"i]
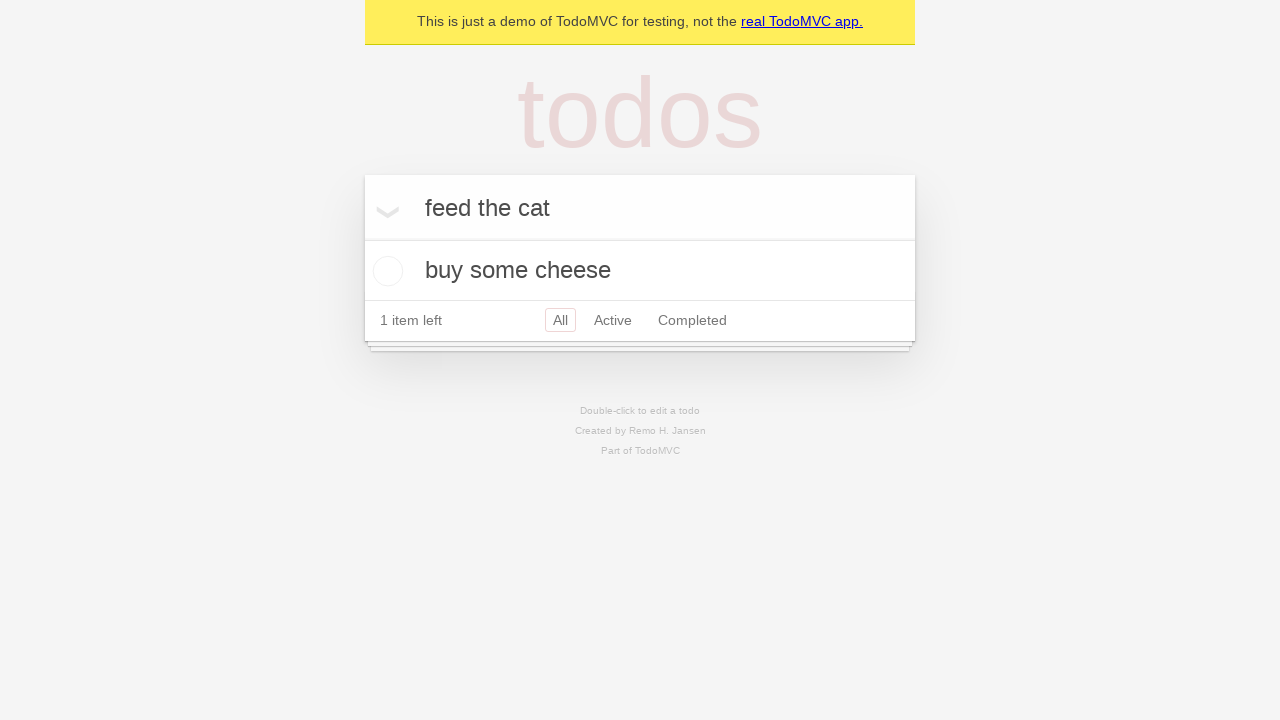

Pressed Enter to add todo 'feed the cat' on internal:attr=[placeholder="What needs to be done?"i]
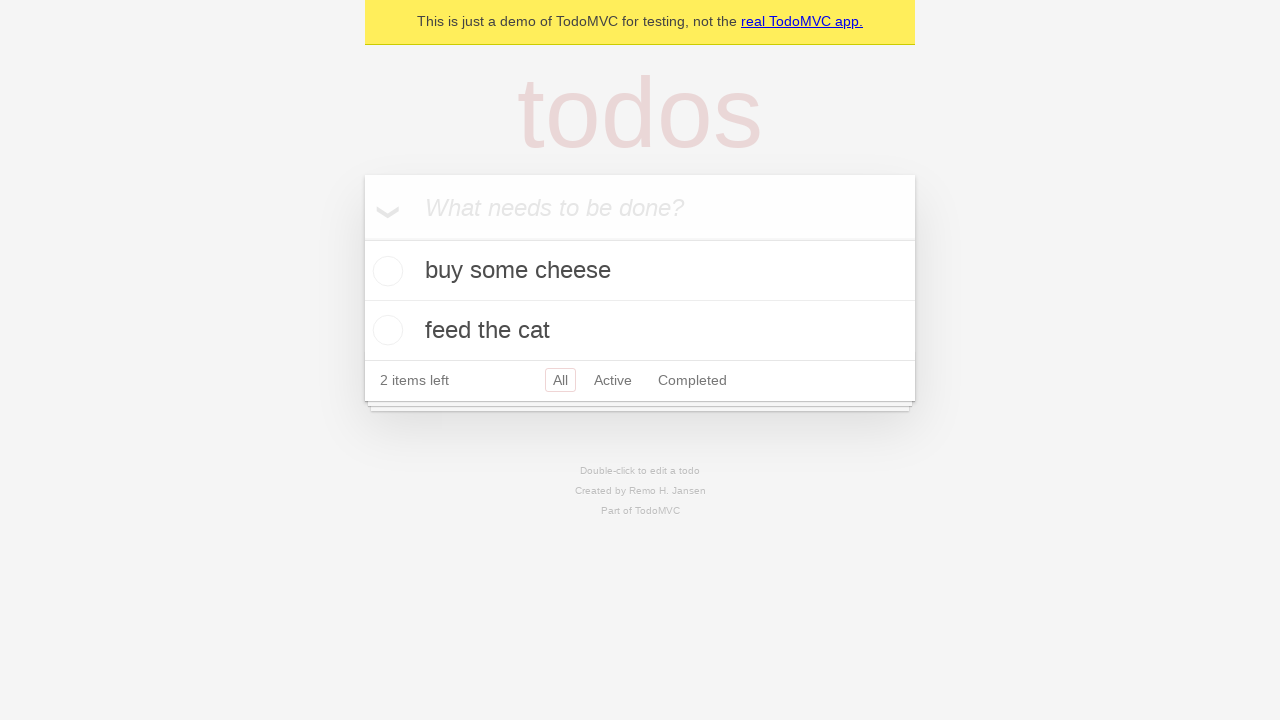

Filled todo input with 'book a doctors appointment' on internal:attr=[placeholder="What needs to be done?"i]
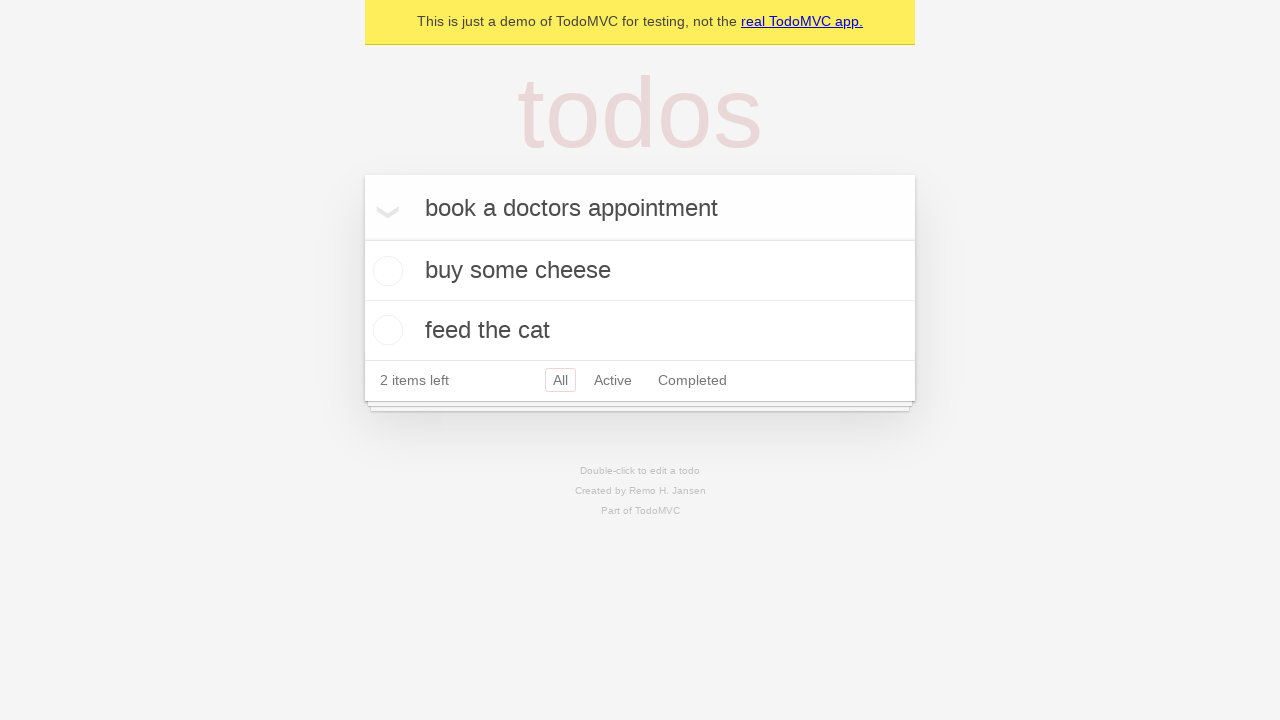

Pressed Enter to add todo 'book a doctors appointment' on internal:attr=[placeholder="What needs to be done?"i]
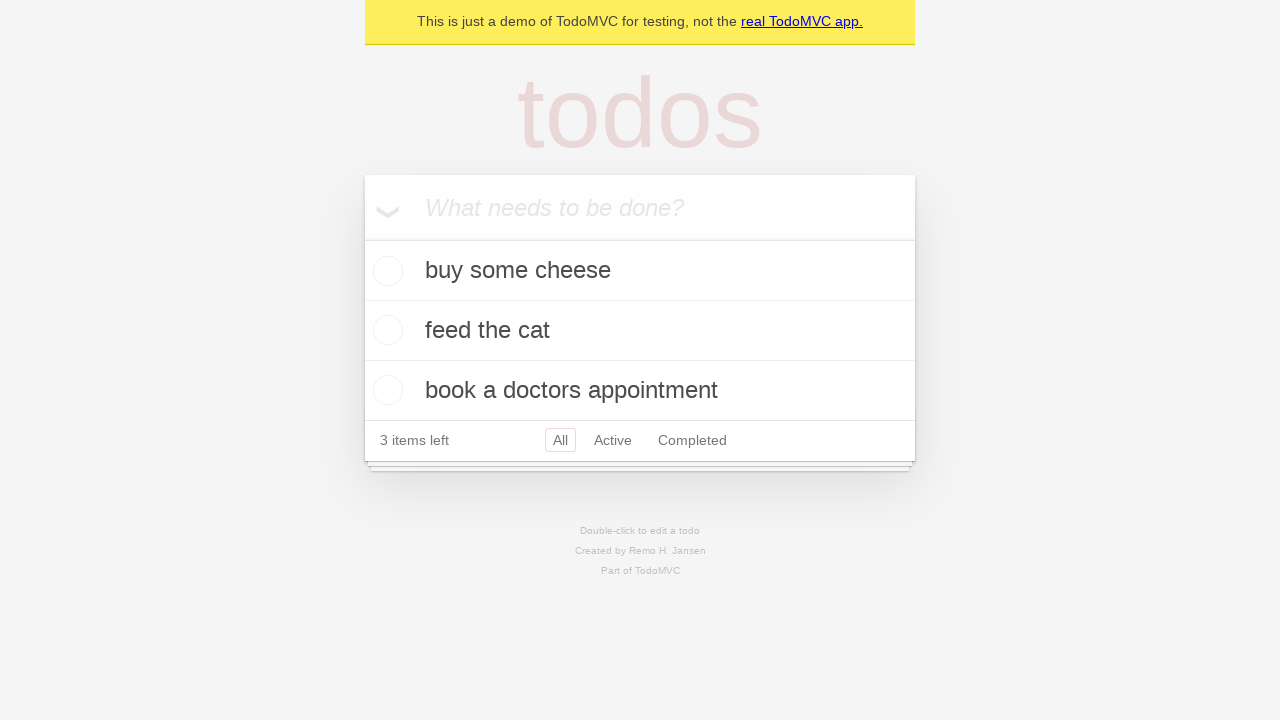

Checked the first todo item to mark it as completed at (385, 271) on .todo-list li .toggle >> nth=0
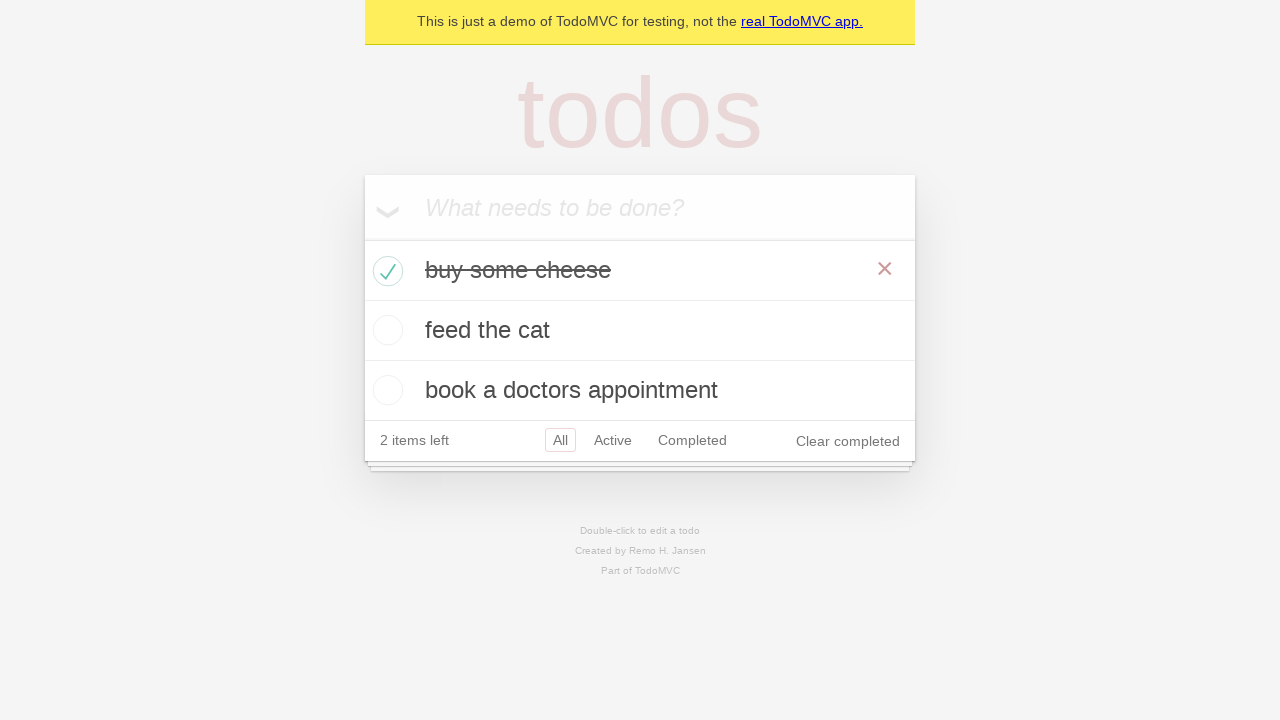

Verified that the 'Clear completed' button is displayed with correct text
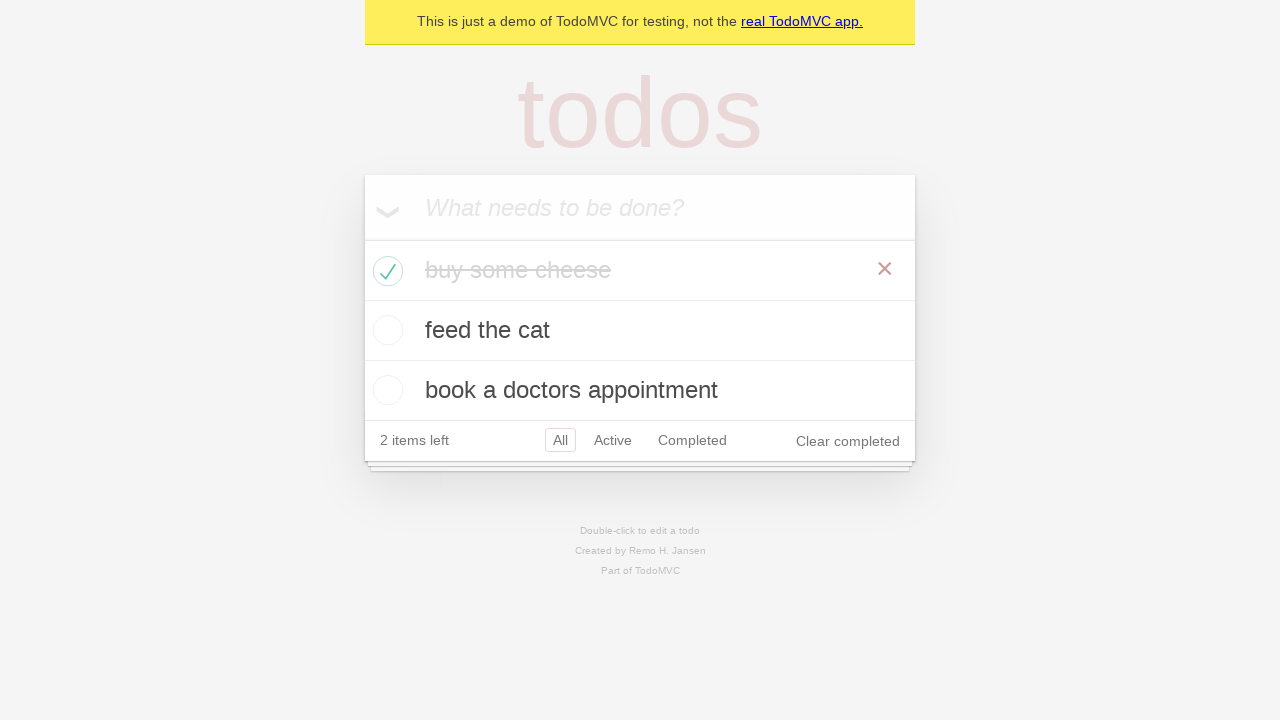

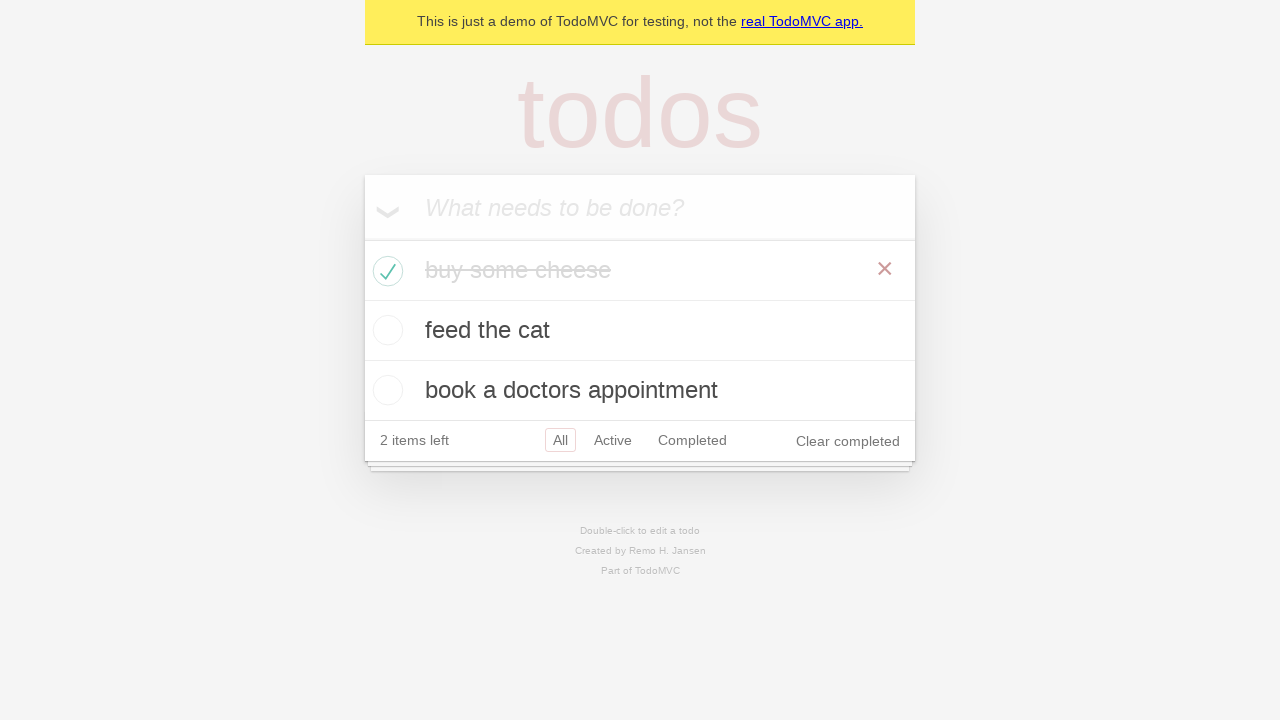